Navigates to a GitHub profile page and gets the page title

Starting URL: https://github.com/Akash-66

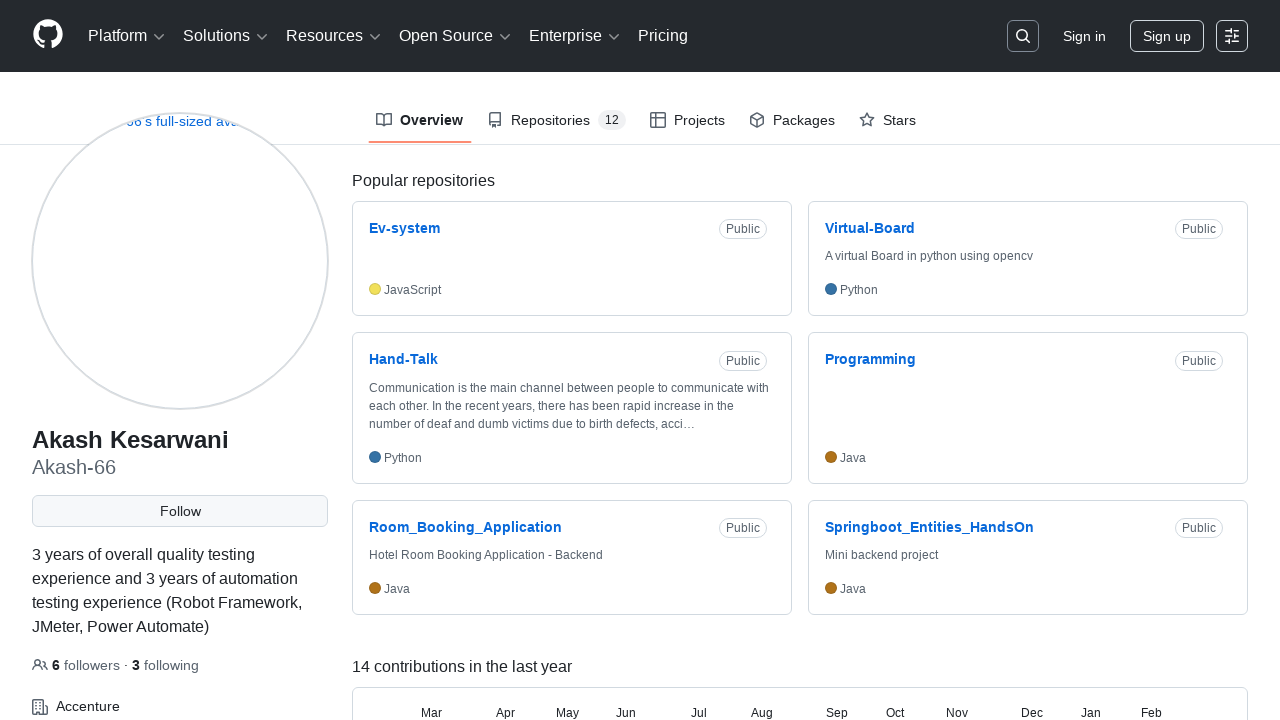

Navigated to GitHub profile page https://github.com/Akash-66
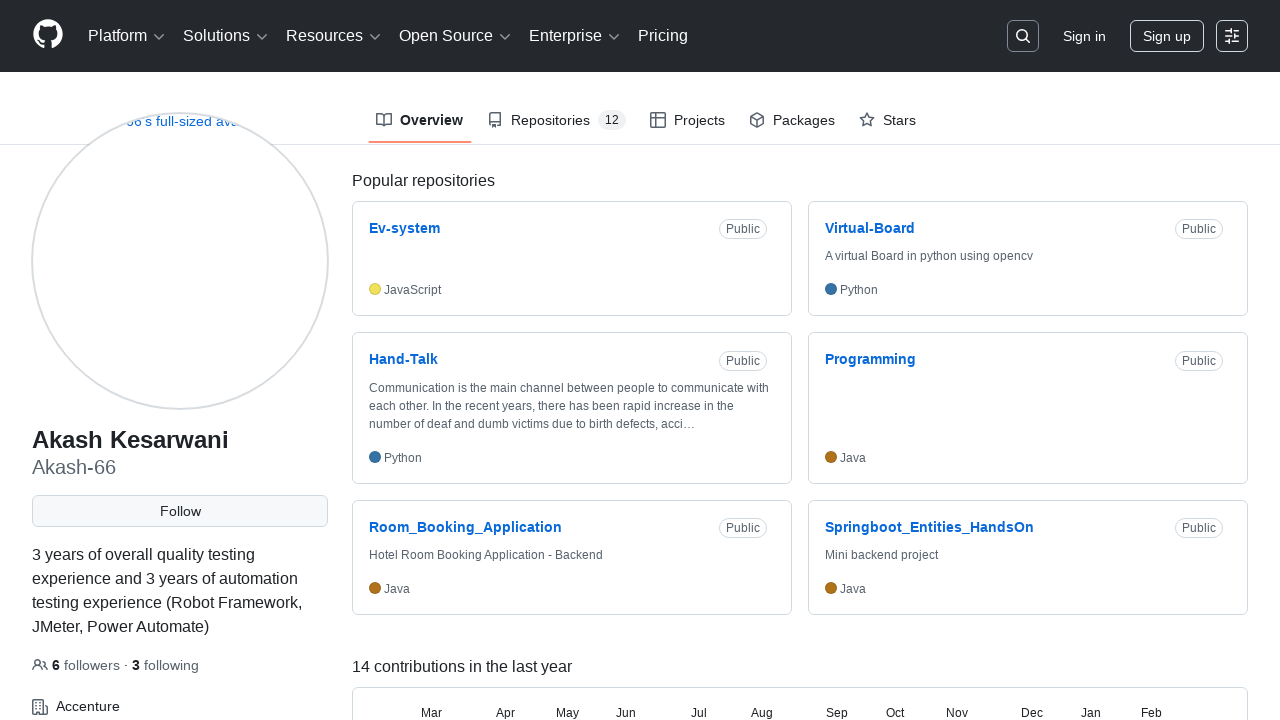

Page loaded and DOM content is ready
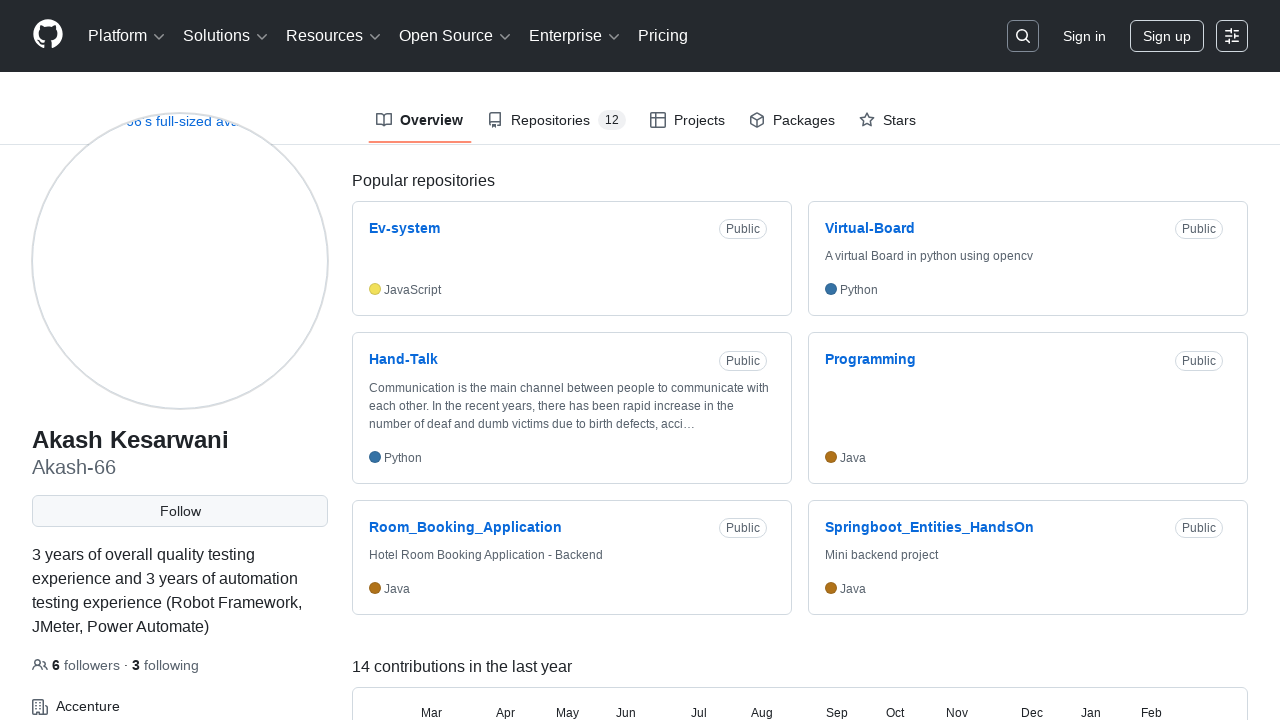

Retrieved page title: Akash-66 (Akash Kesarwani) · GitHub
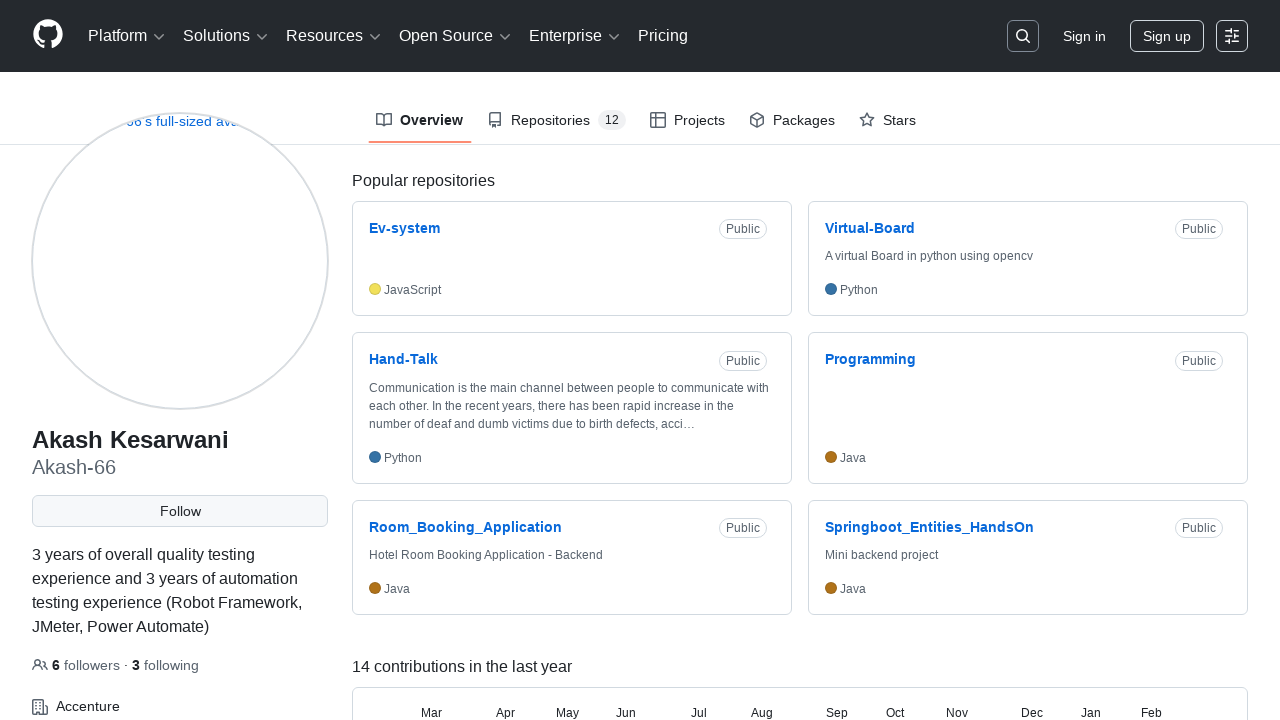

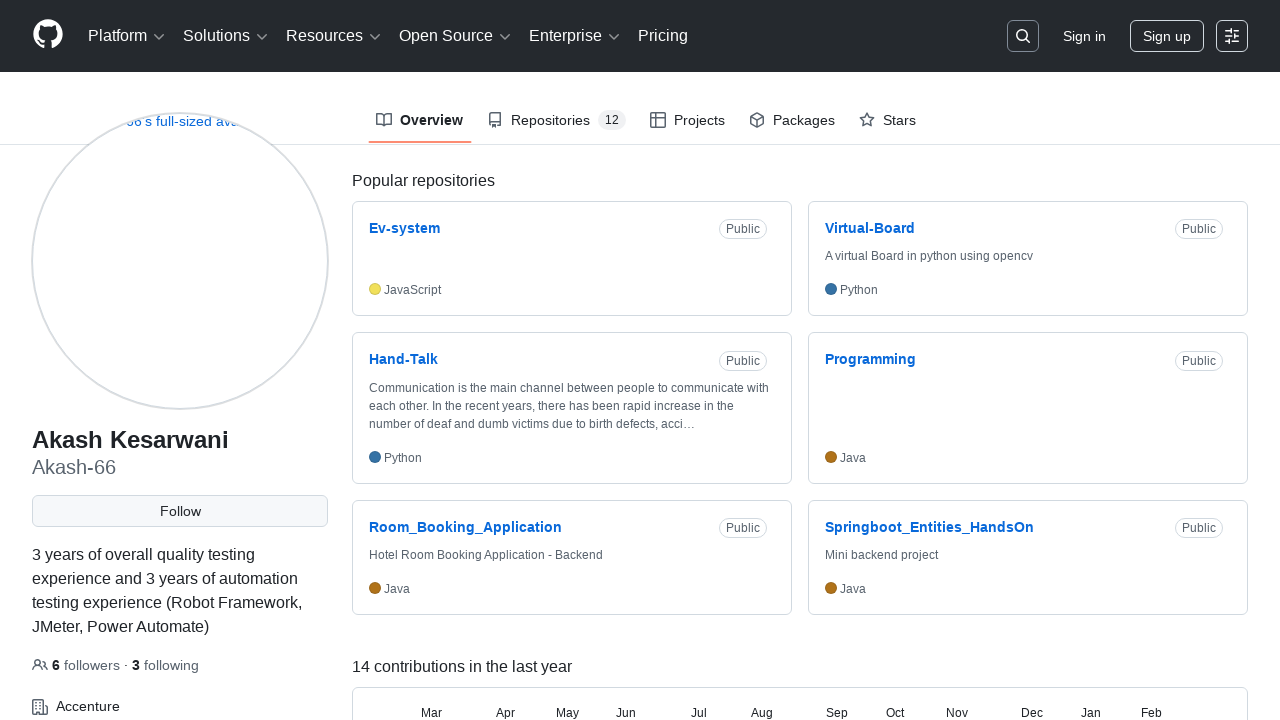